Tests clearing the complete state of all items by checking and then unchecking the toggle all checkbox

Starting URL: https://demo.playwright.dev/todomvc

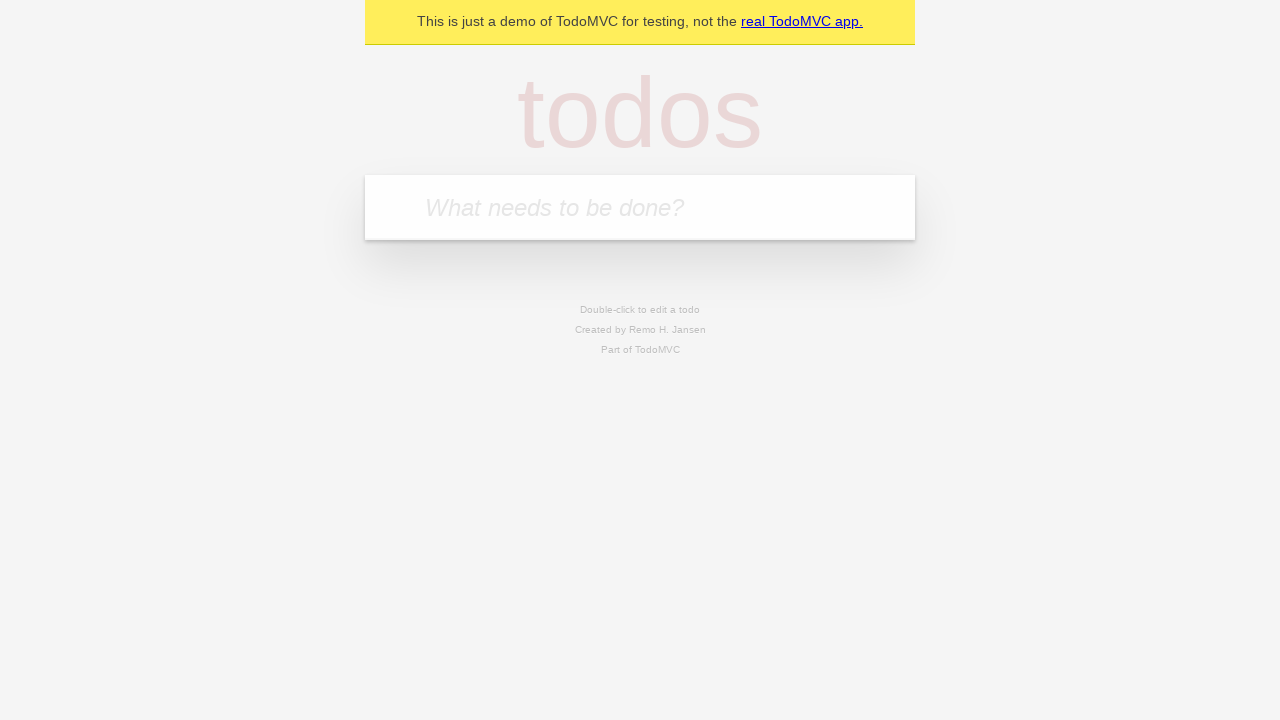

Filled input field with first todo item 'buy some cheese' on internal:attr=[placeholder="What needs to be done?"i]
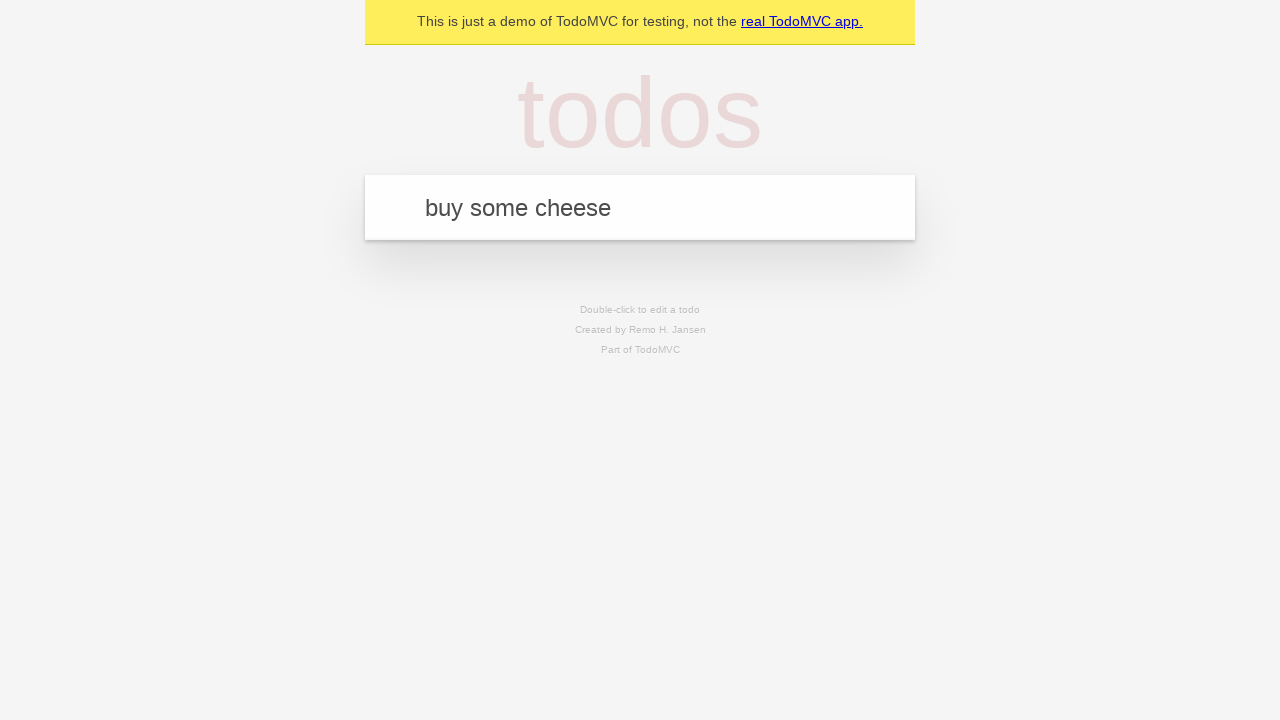

Pressed Enter to add first todo item on internal:attr=[placeholder="What needs to be done?"i]
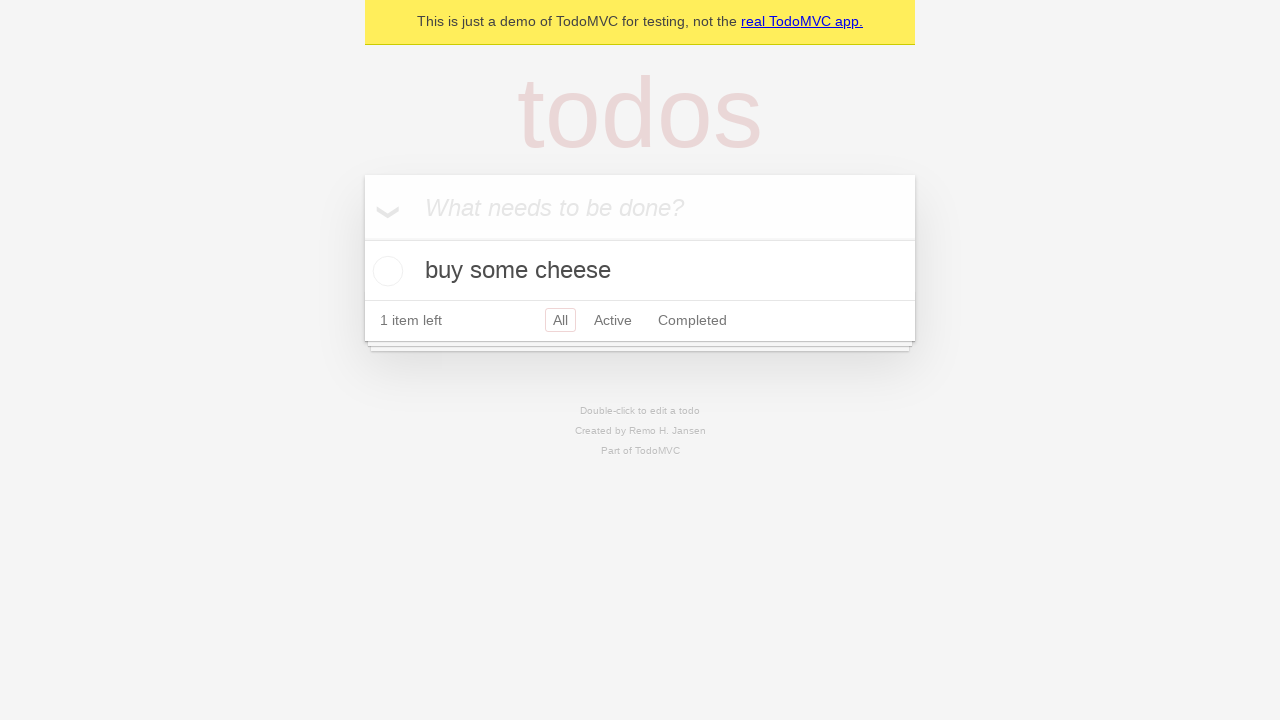

Filled input field with second todo item 'feed the cat' on internal:attr=[placeholder="What needs to be done?"i]
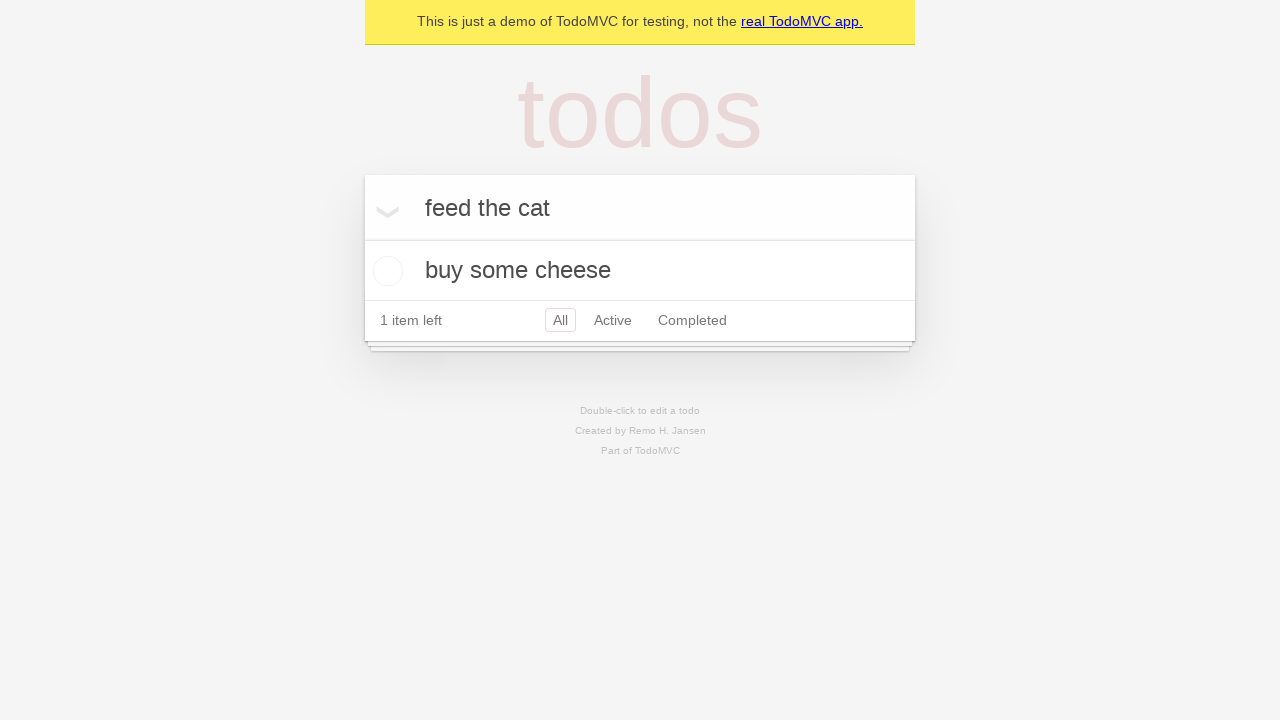

Pressed Enter to add second todo item on internal:attr=[placeholder="What needs to be done?"i]
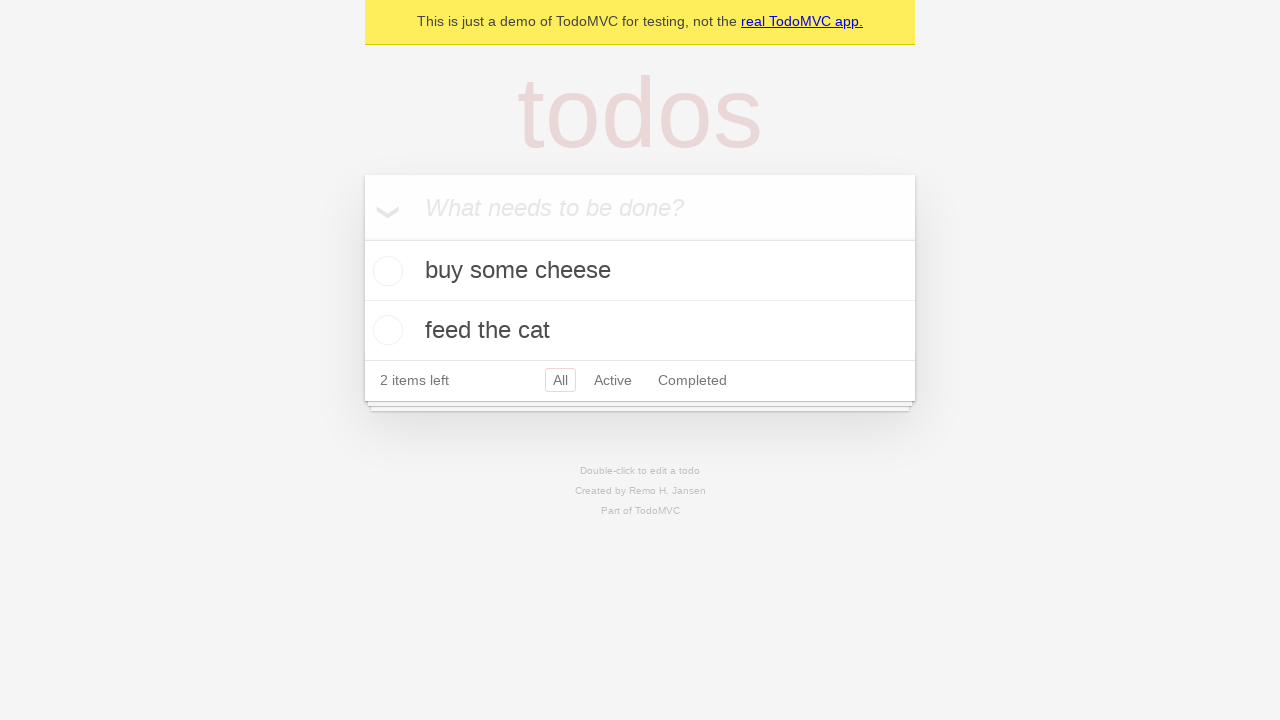

Filled input field with third todo item 'book a doctors appointment' on internal:attr=[placeholder="What needs to be done?"i]
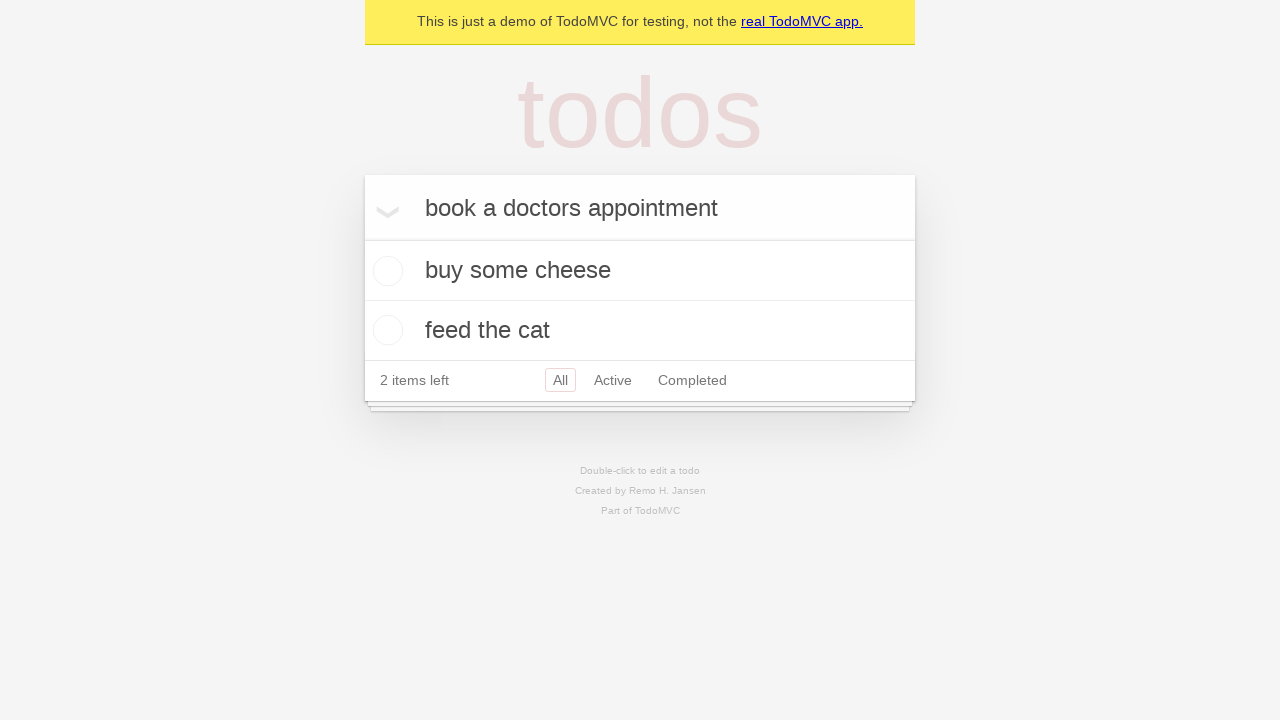

Pressed Enter to add third todo item on internal:attr=[placeholder="What needs to be done?"i]
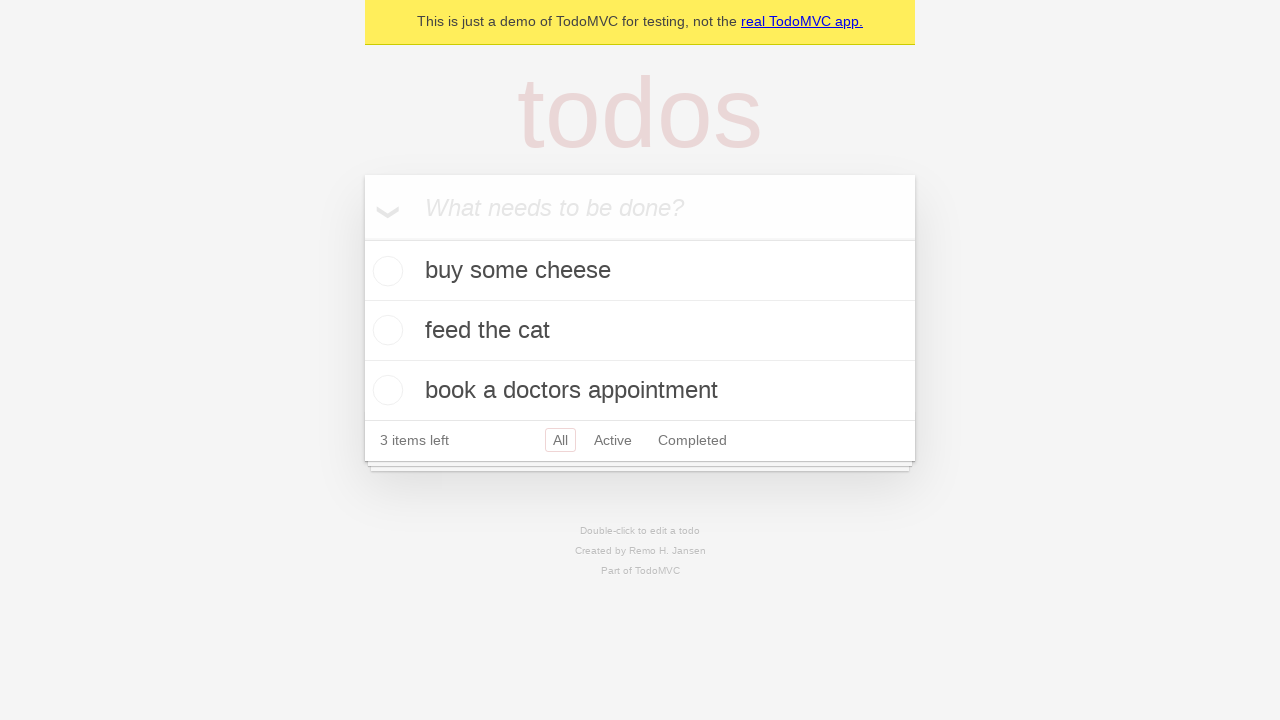

Checked toggle all checkbox to mark all items as complete at (362, 238) on internal:label="Mark all as complete"i
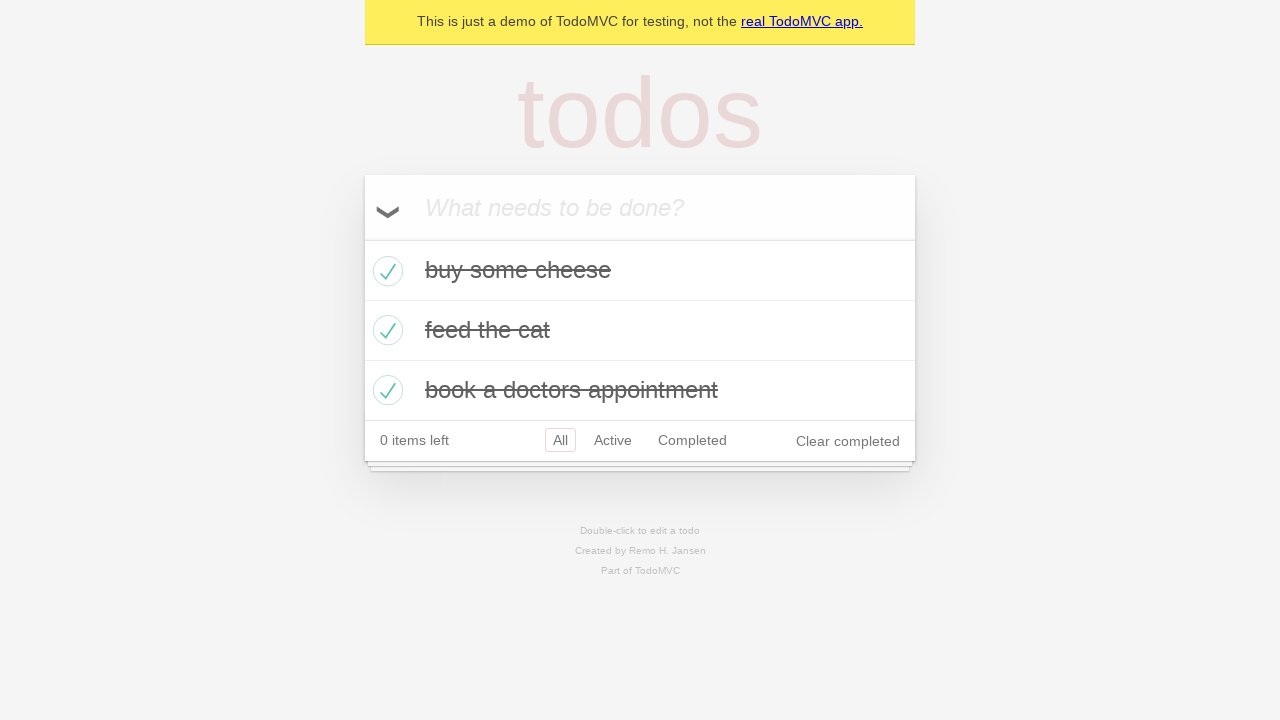

Unchecked toggle all checkbox to clear complete state of all items at (362, 238) on internal:label="Mark all as complete"i
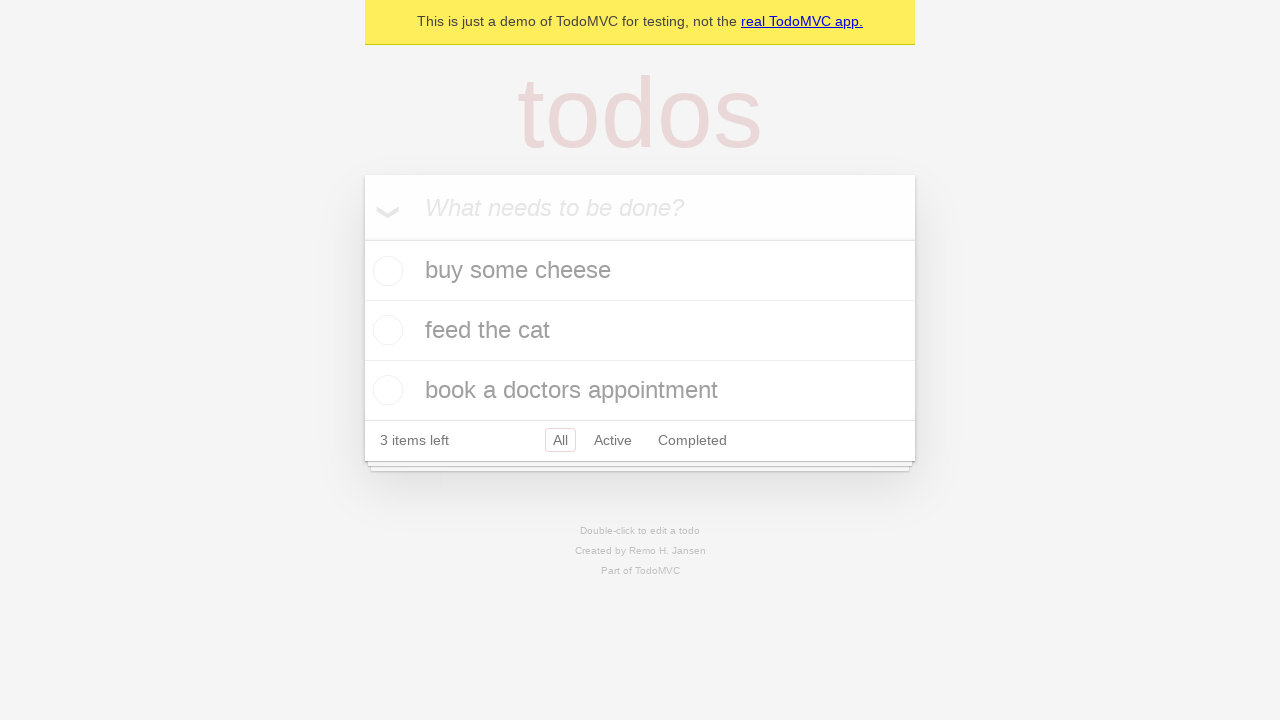

Waited for todo items to render after unchecking toggle all
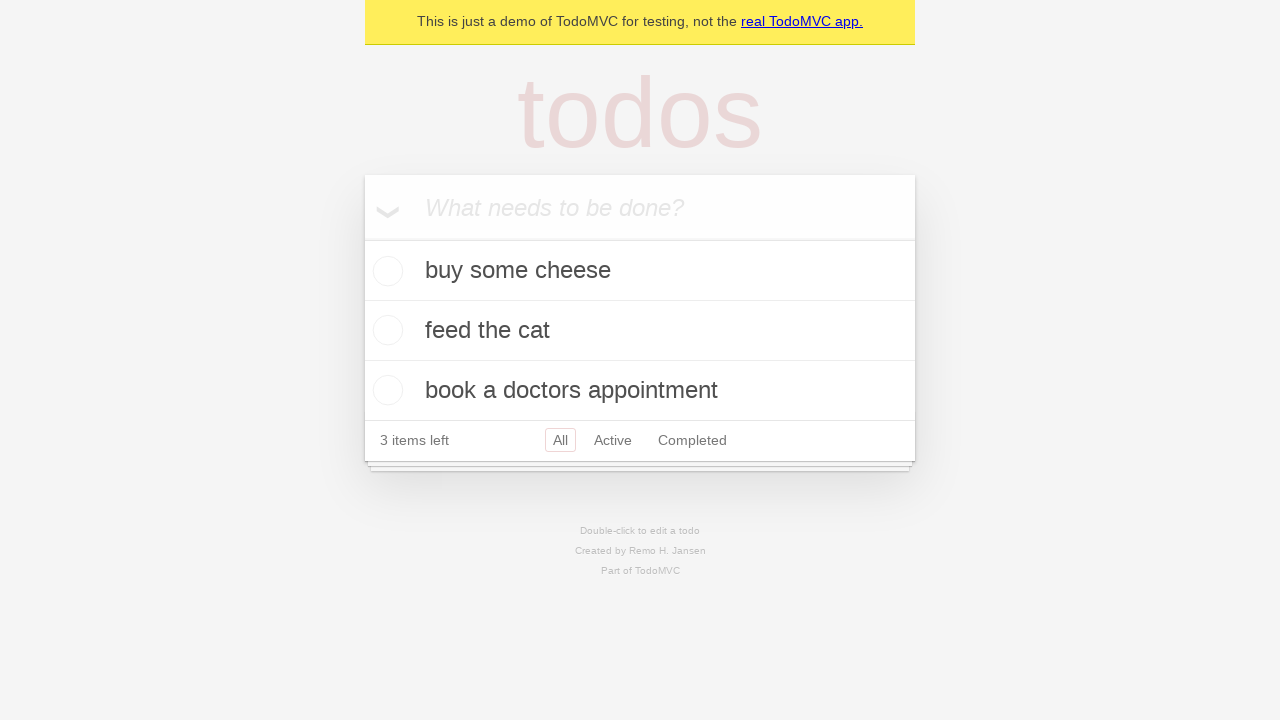

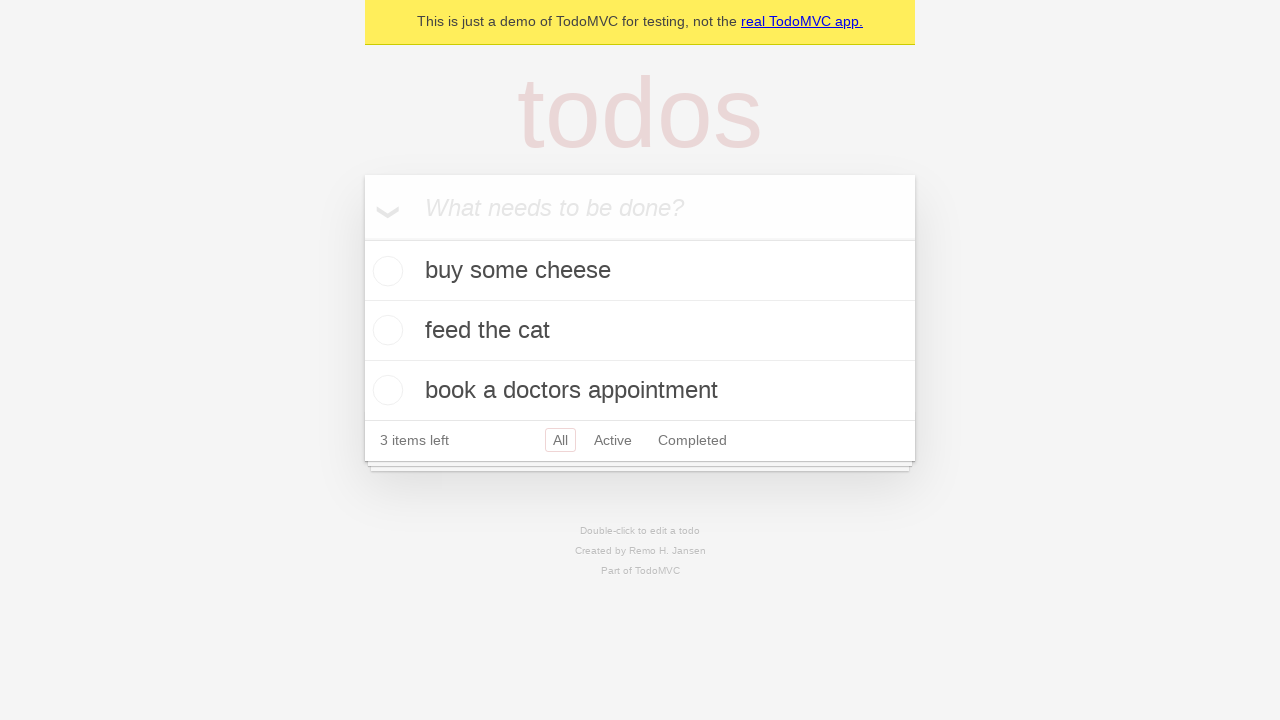